Tests the complete e-commerce flow on demoblaze.com: browsing laptop category, selecting MacBook Air, adding to cart, and completing checkout with order placement.

Starting URL: https://www.demoblaze.com

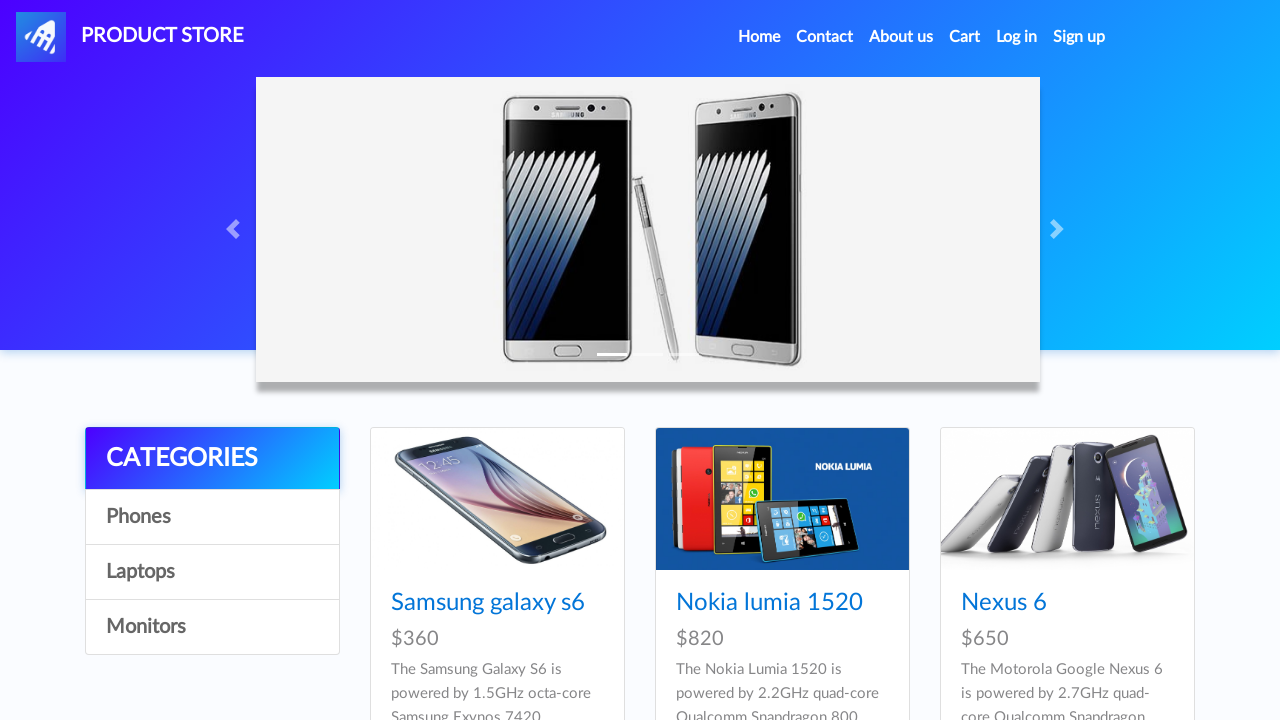

Clicked on Laptops category at (212, 572) on text=Laptops
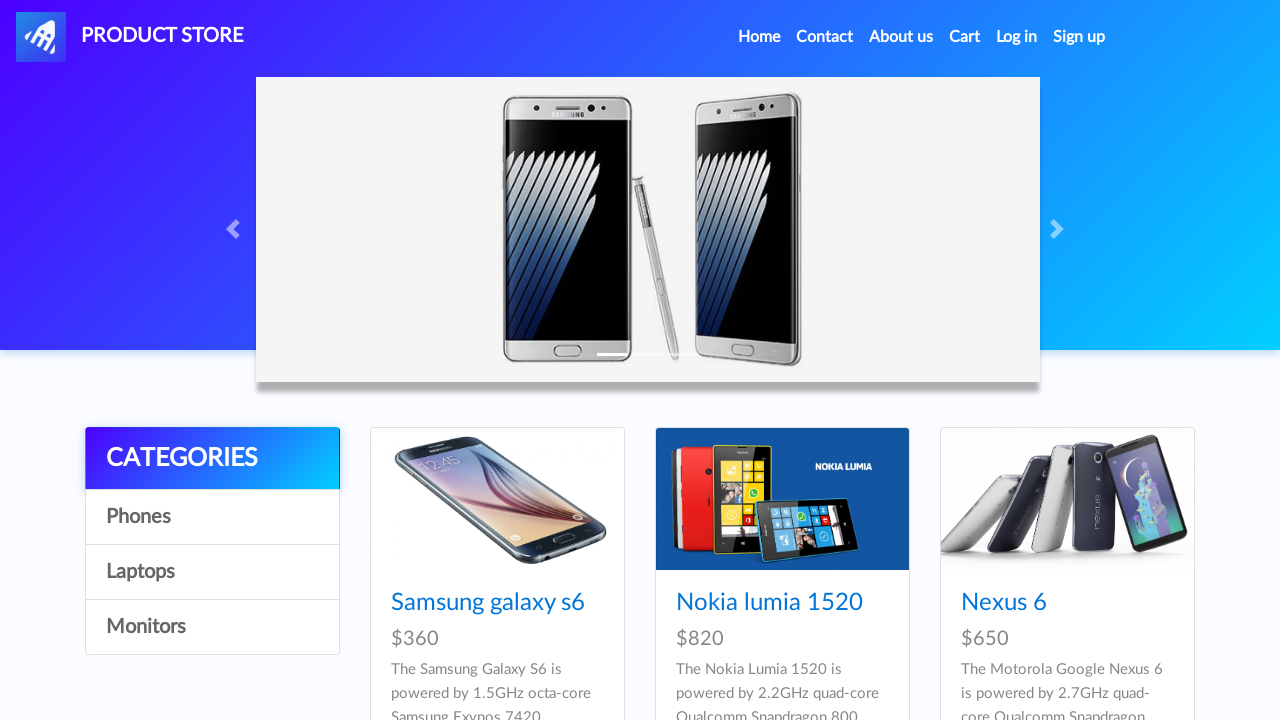

Waited for category to load
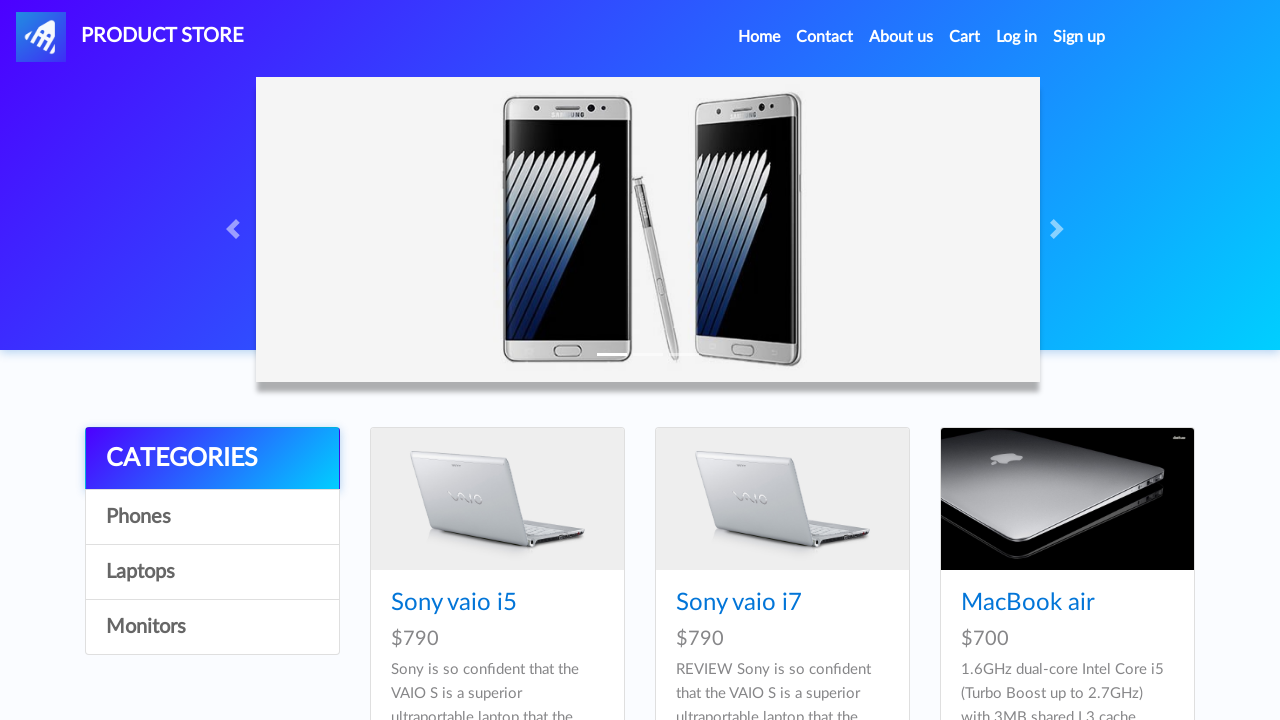

Clicked on MacBook Air product at (1028, 603) on text=MacBook air
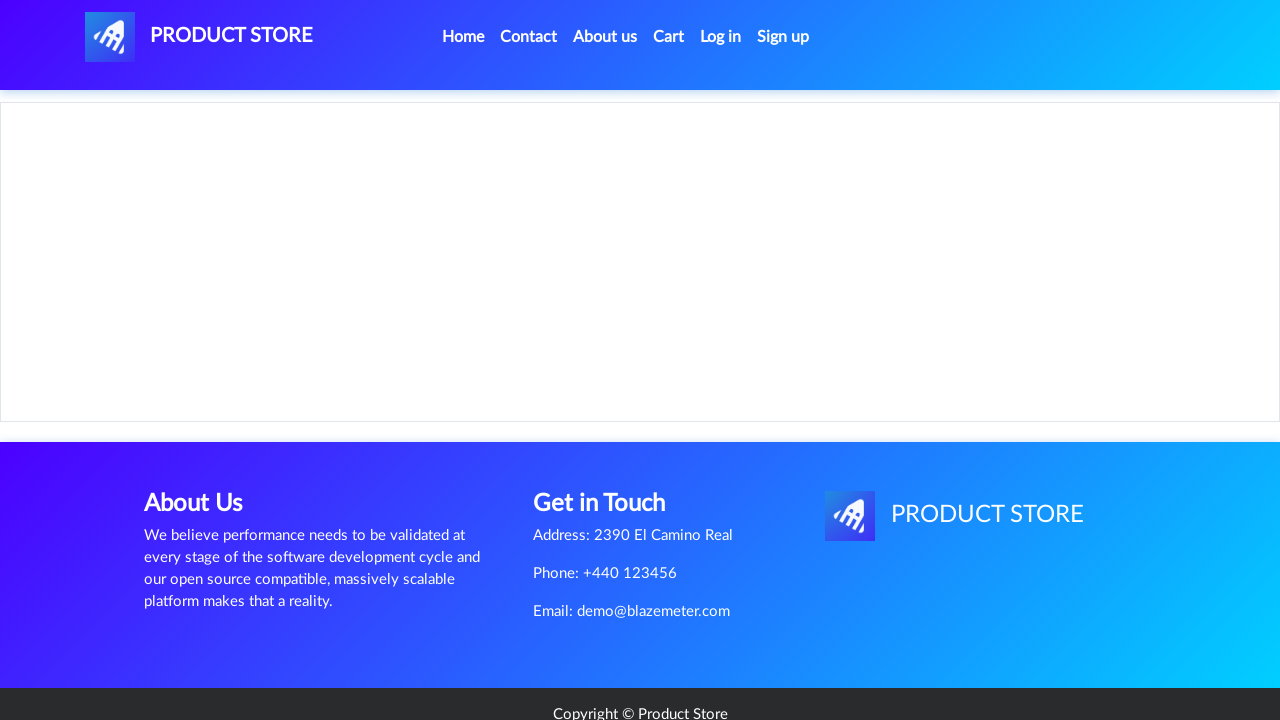

Waited for product page to load
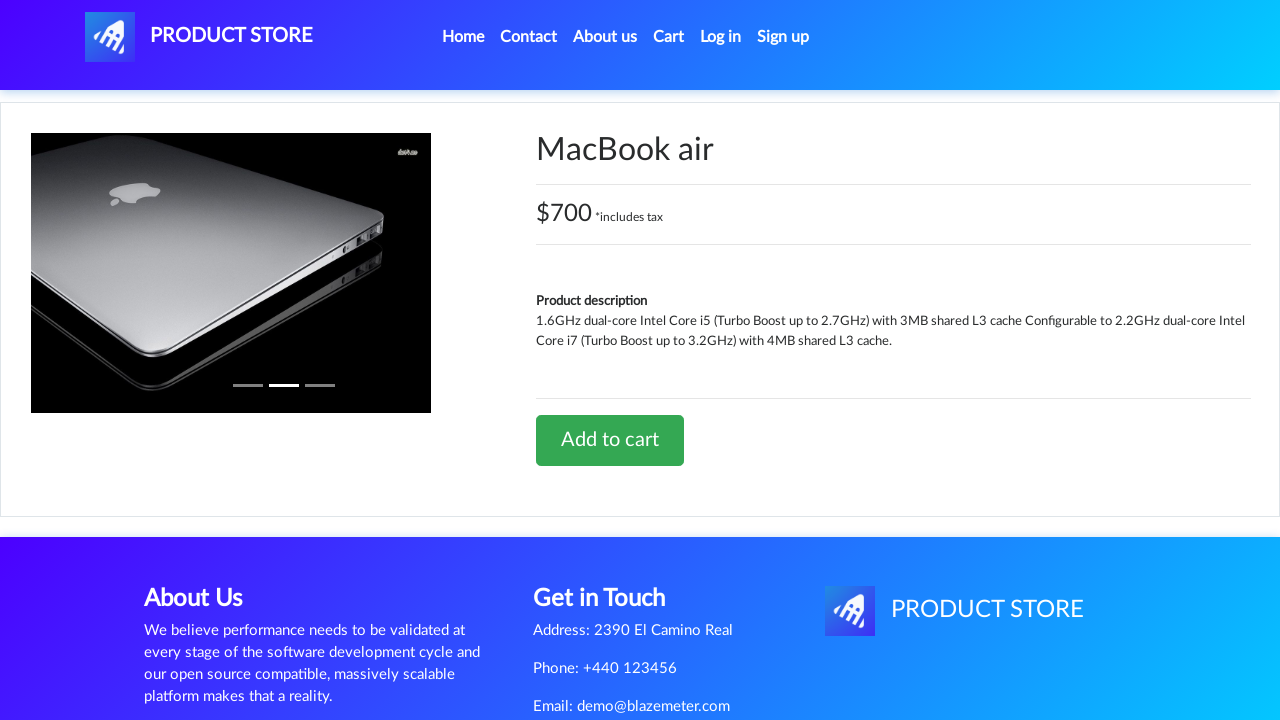

Clicked Add to cart button at (610, 440) on text=Add to cart
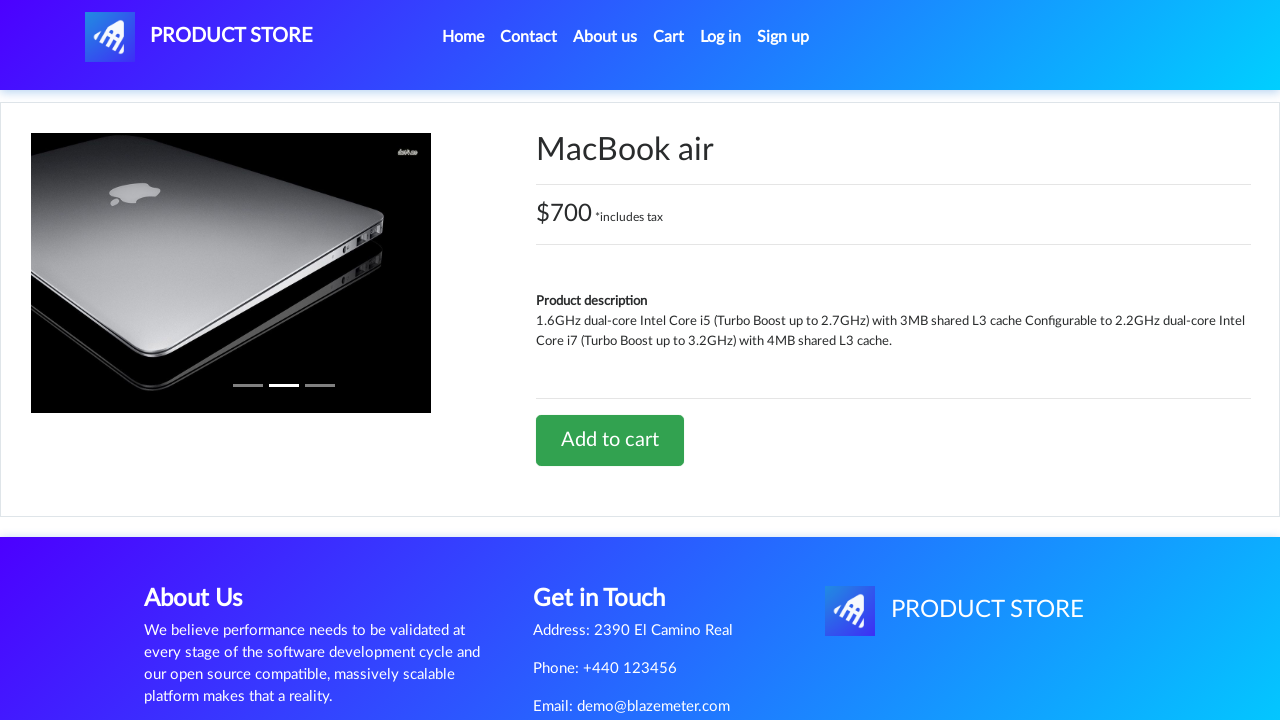

Dialog dismissed after adding to cart
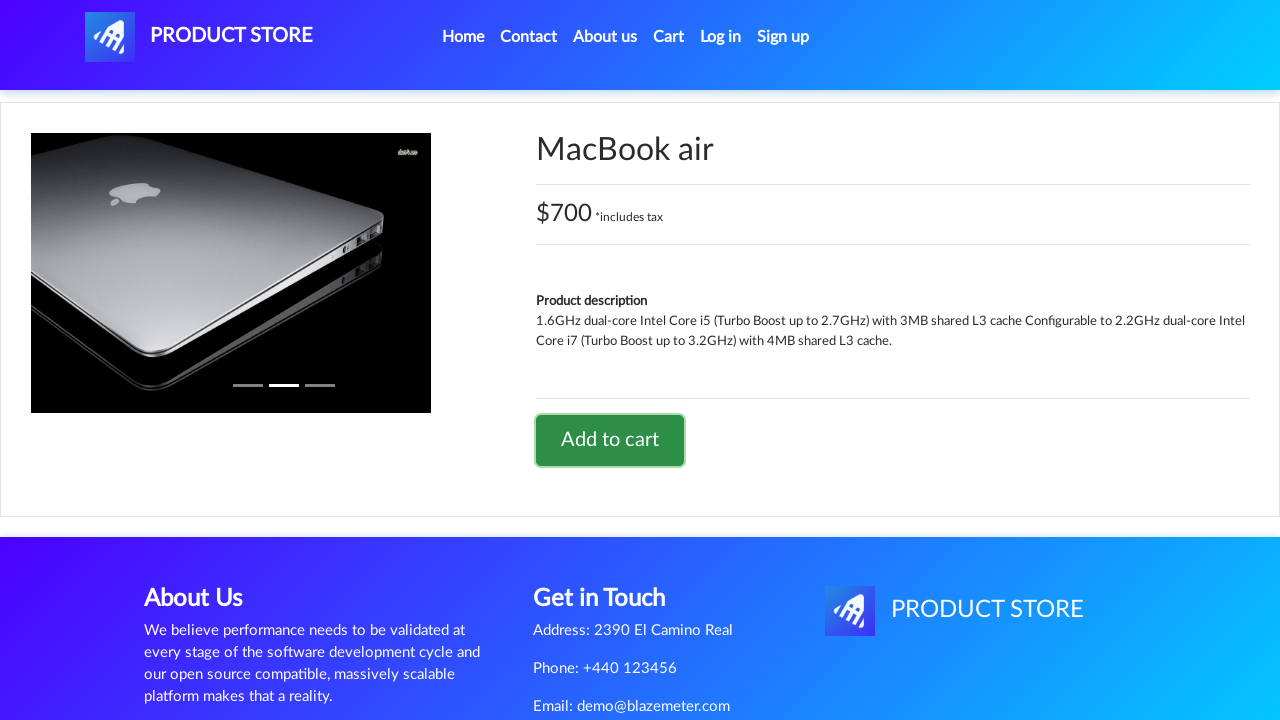

Clicked on Cart link at (669, 37) on text=Cart
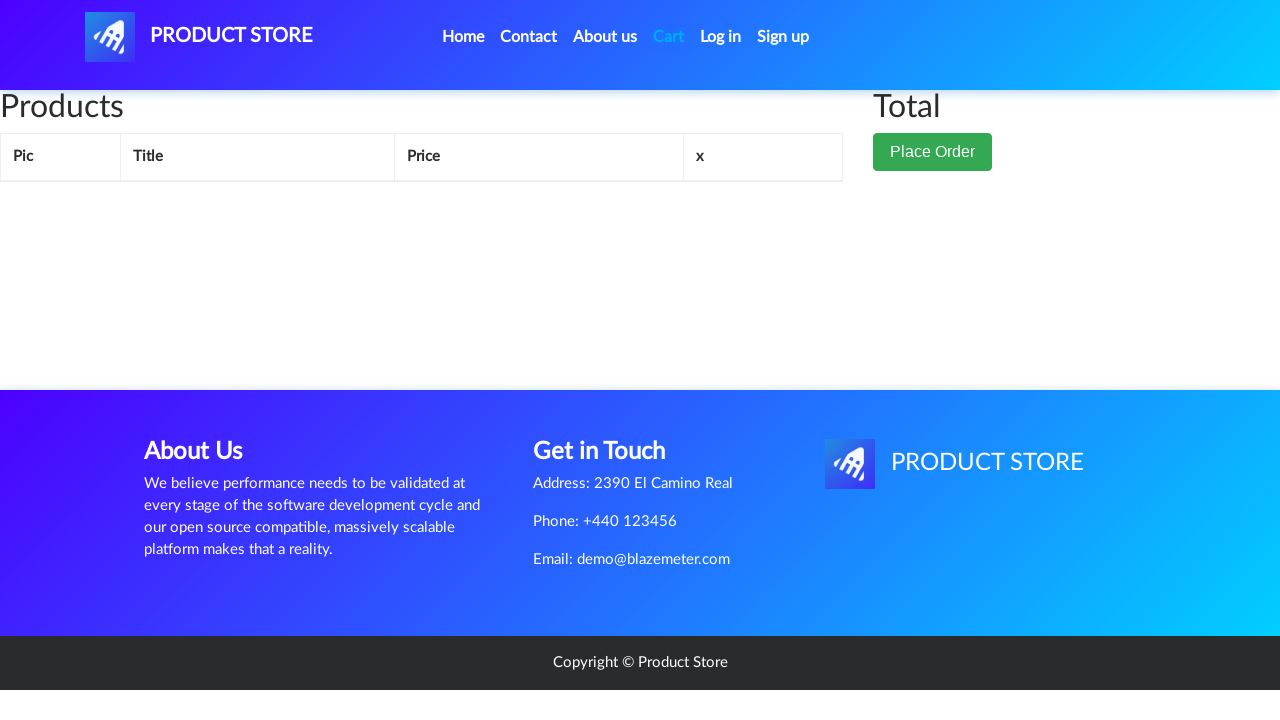

Cart page loaded and Place Order button visible
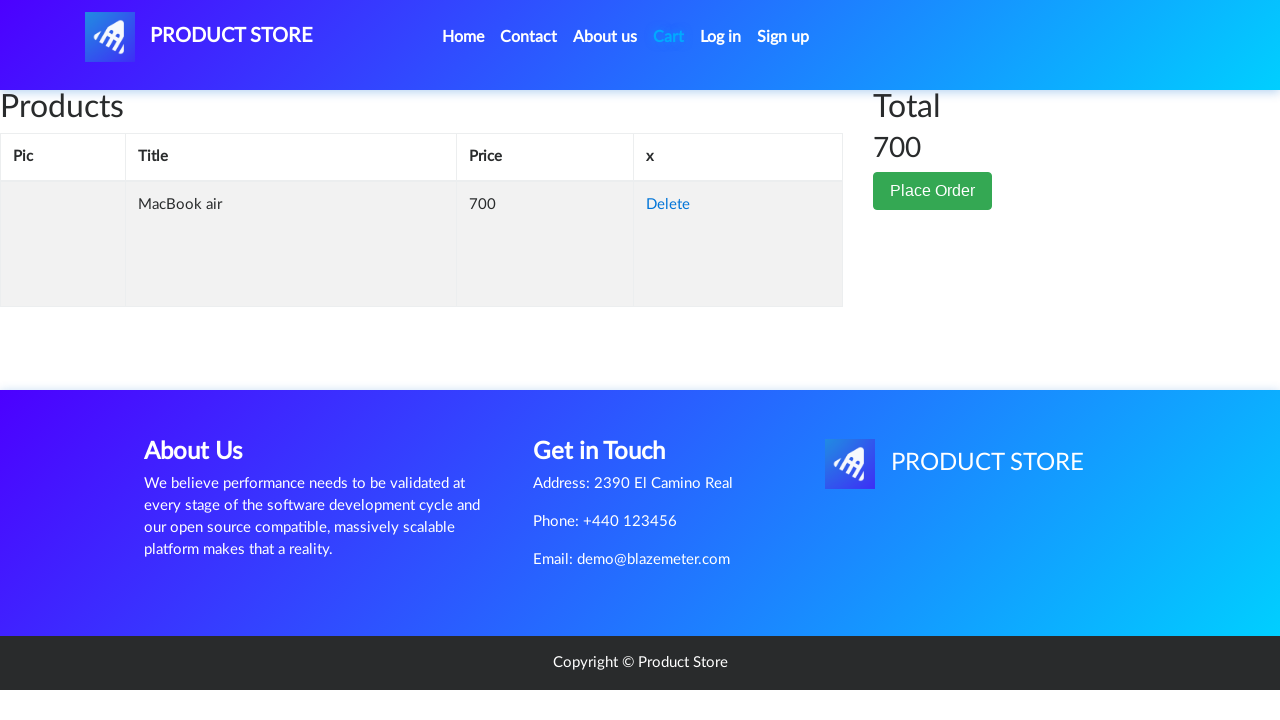

Clicked Place Order button at (933, 191) on button:has-text("Place Order")
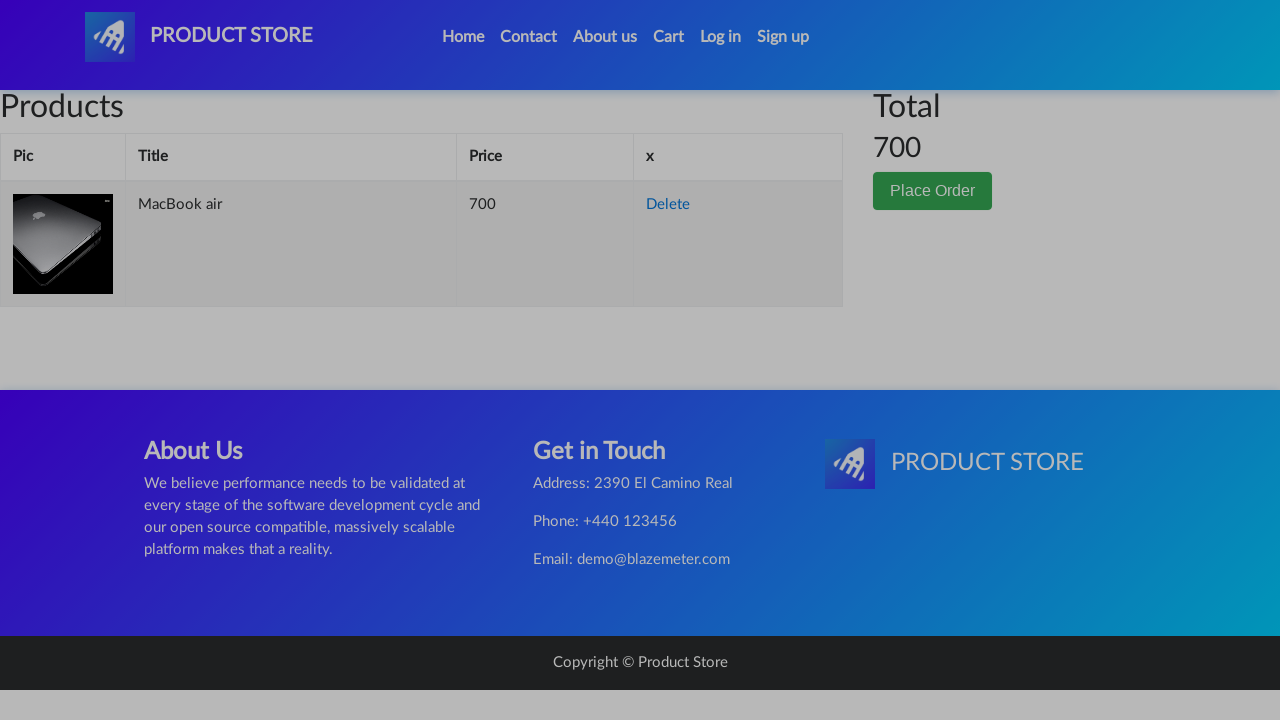

Order modal appeared
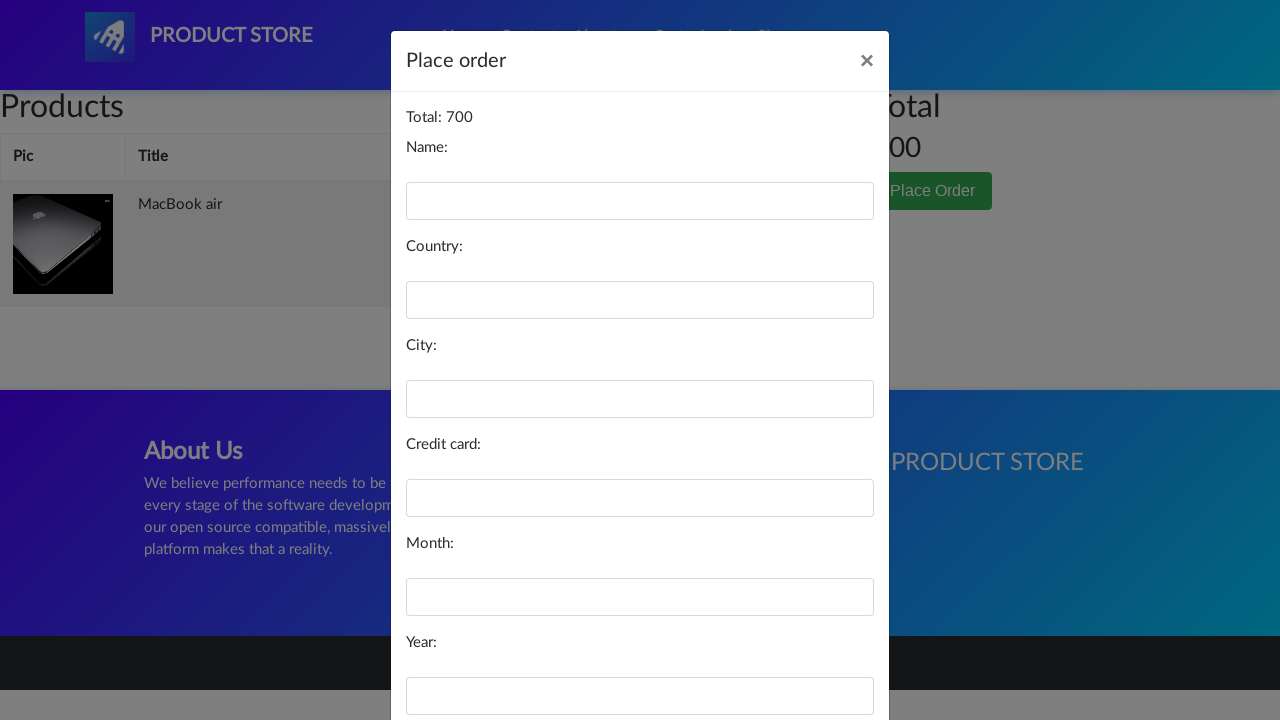

Filled in Name field with 'John Smith' on #name
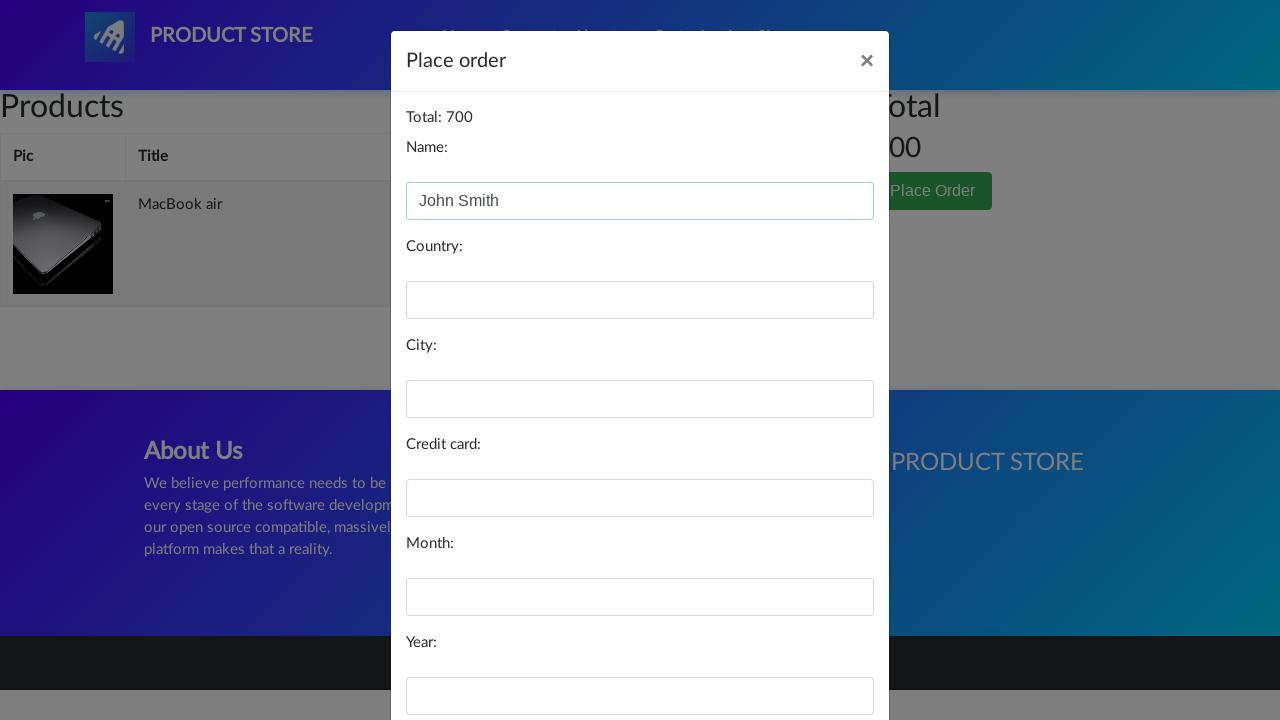

Filled in Country field with 'United States' on #country
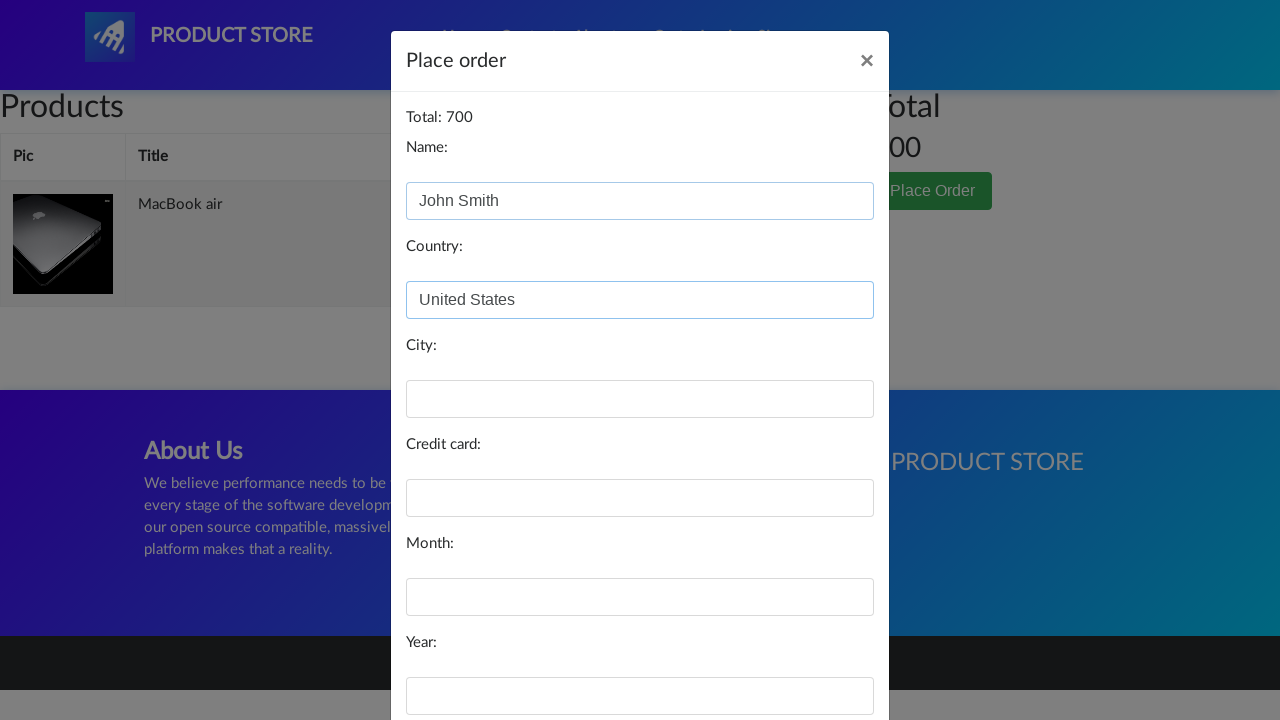

Filled in City field with 'New York' on #city
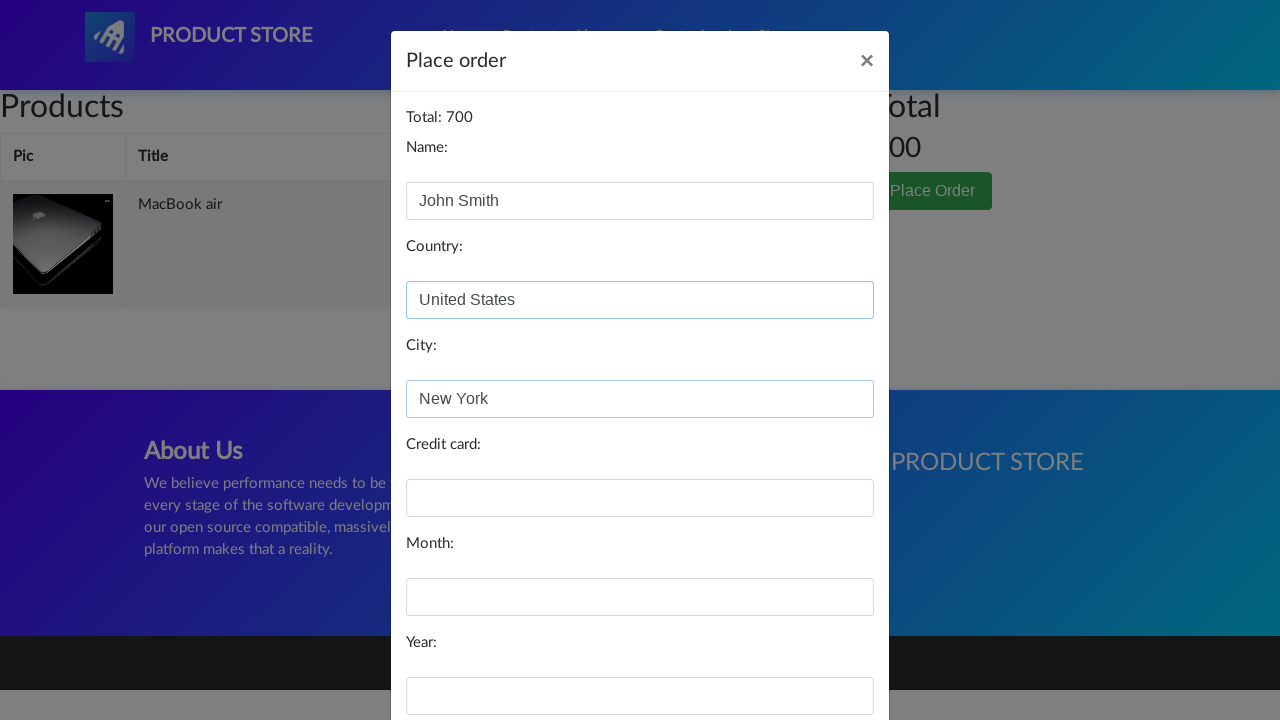

Filled in Credit Card field with test card number on #card
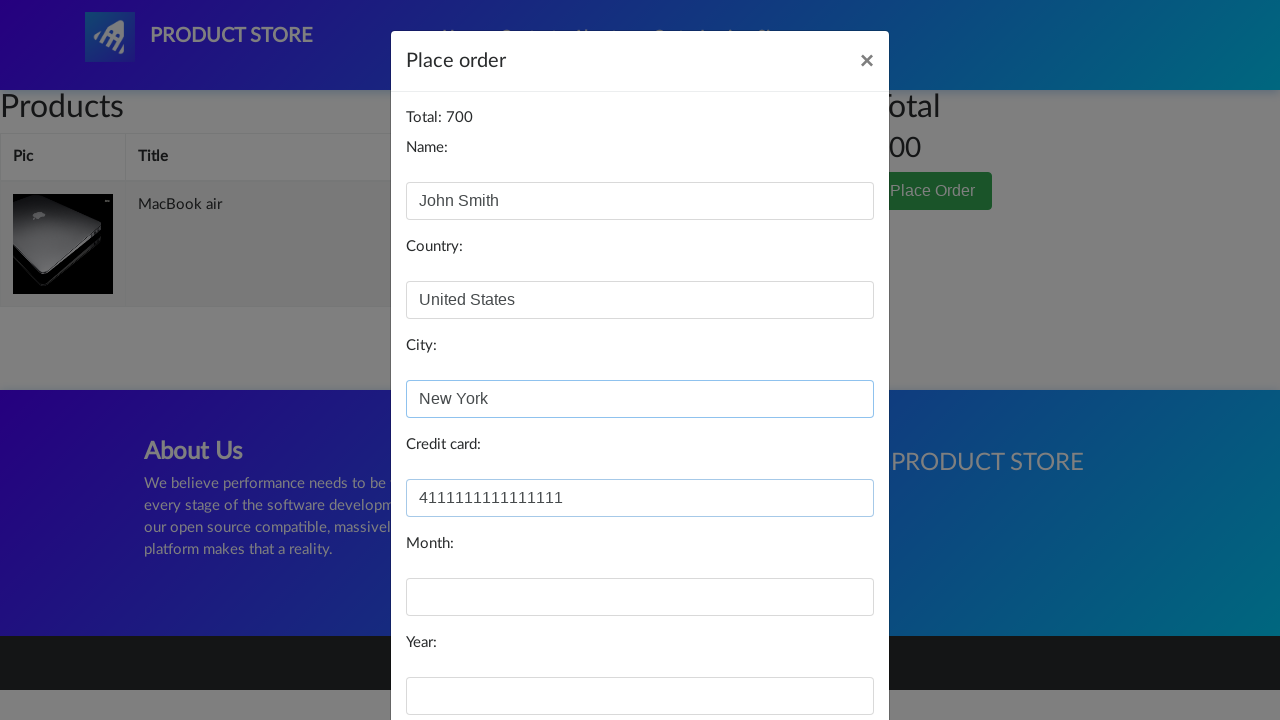

Filled in Month field with '03' on #month
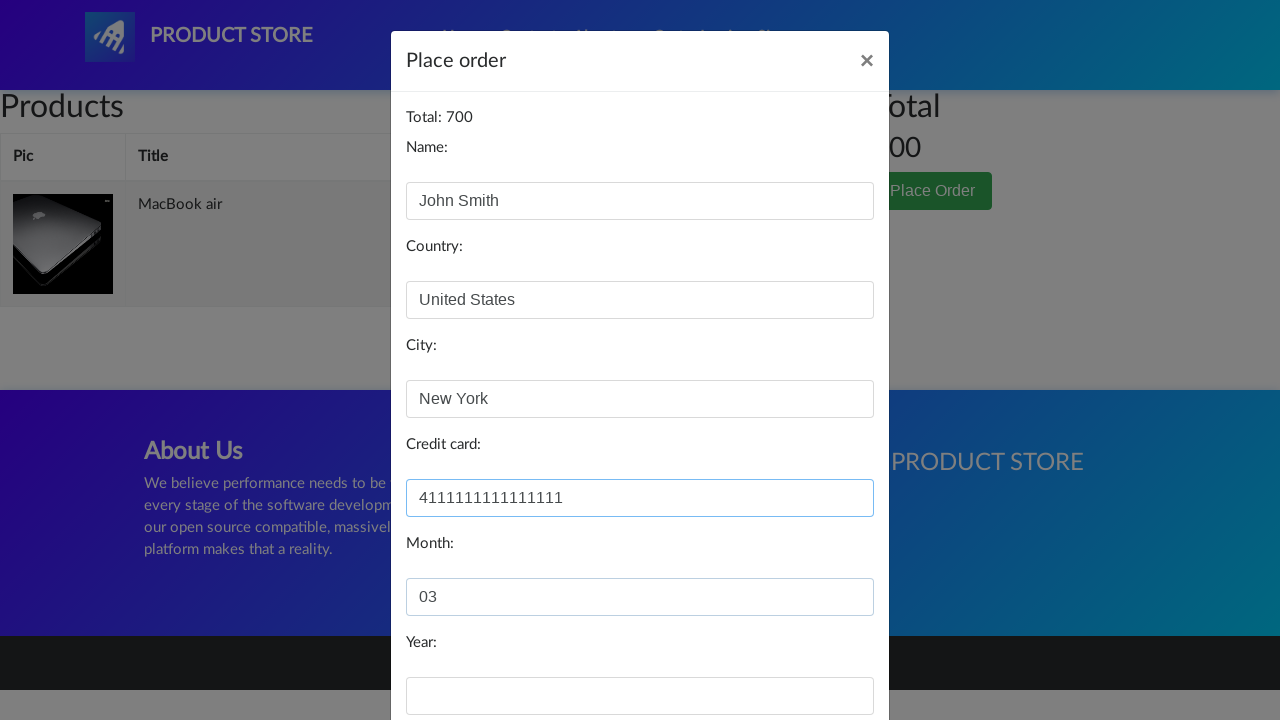

Filled in Year field with '2025' on #year
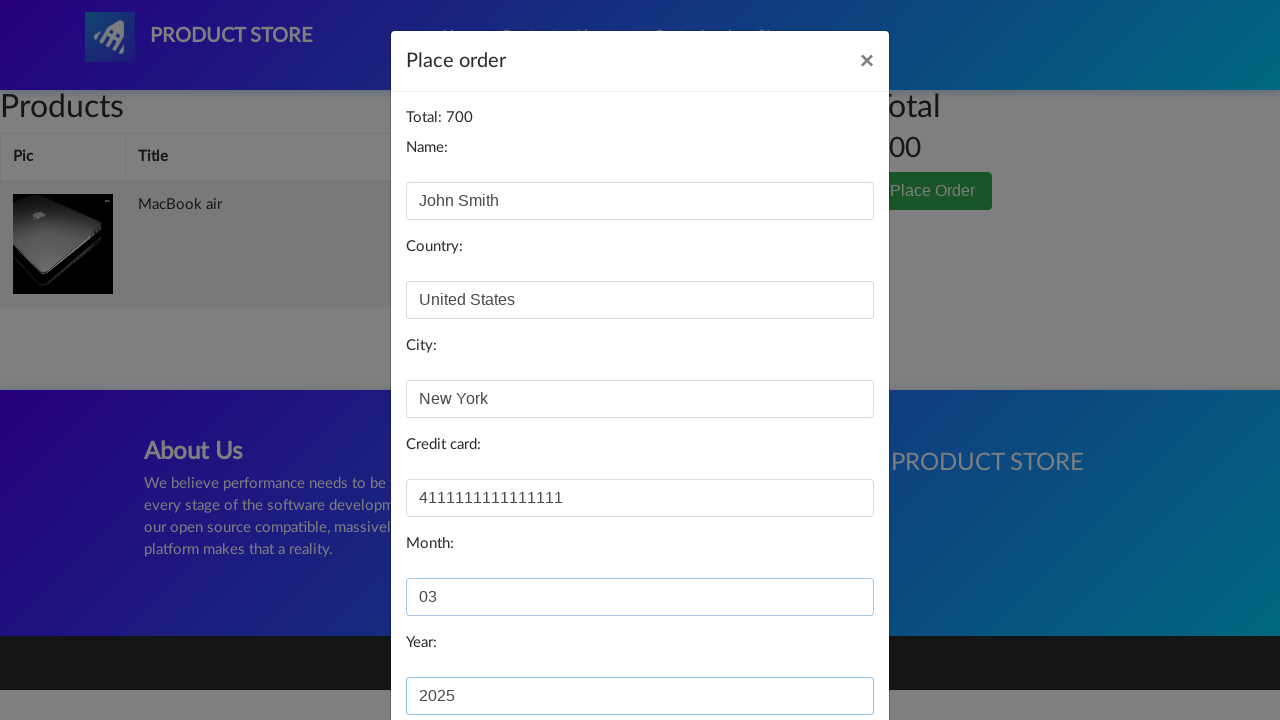

Clicked Purchase button to complete order at (823, 655) on text=Purchase
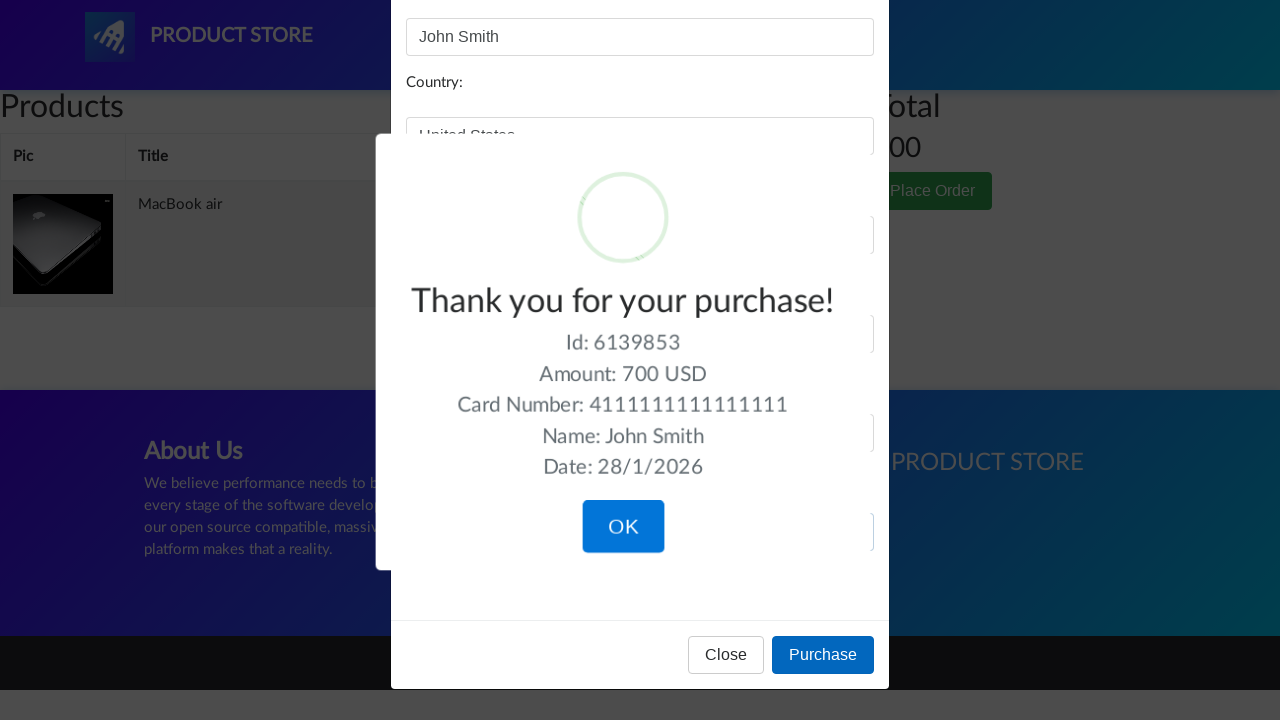

Order confirmation dialog appeared
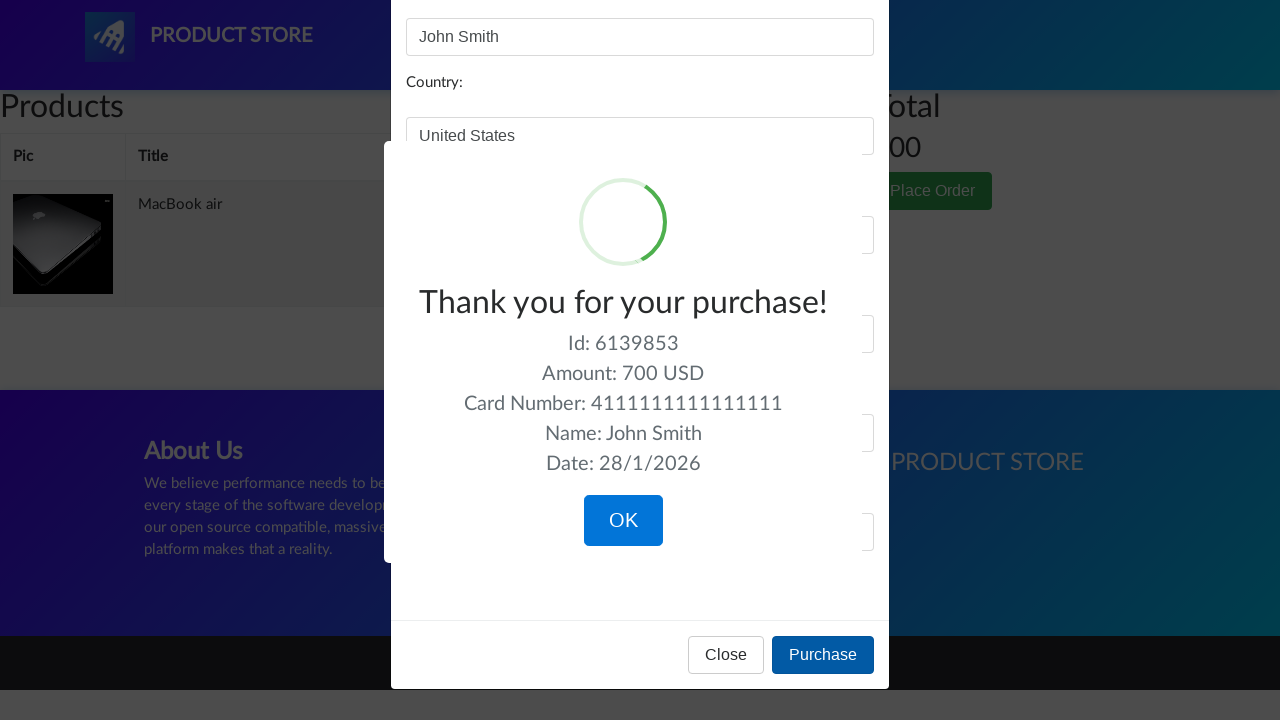

Clicked OK button to confirm order placement at (623, 521) on button:has-text("OK")
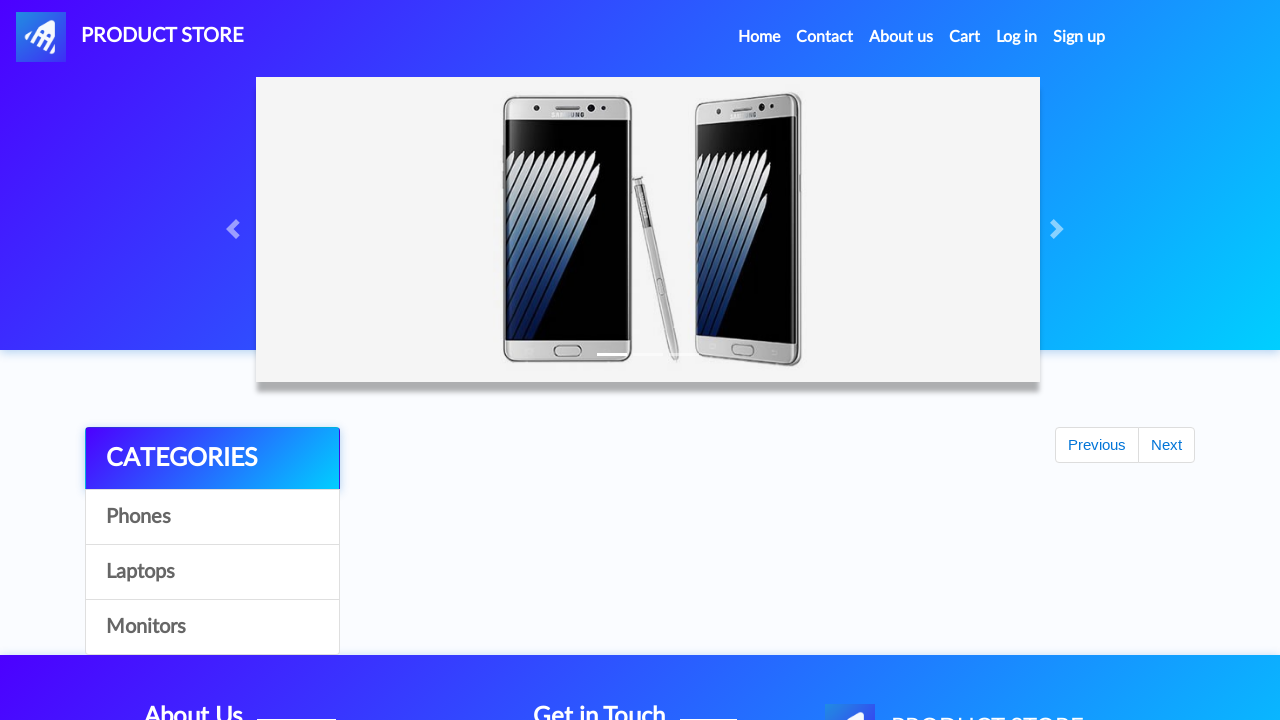

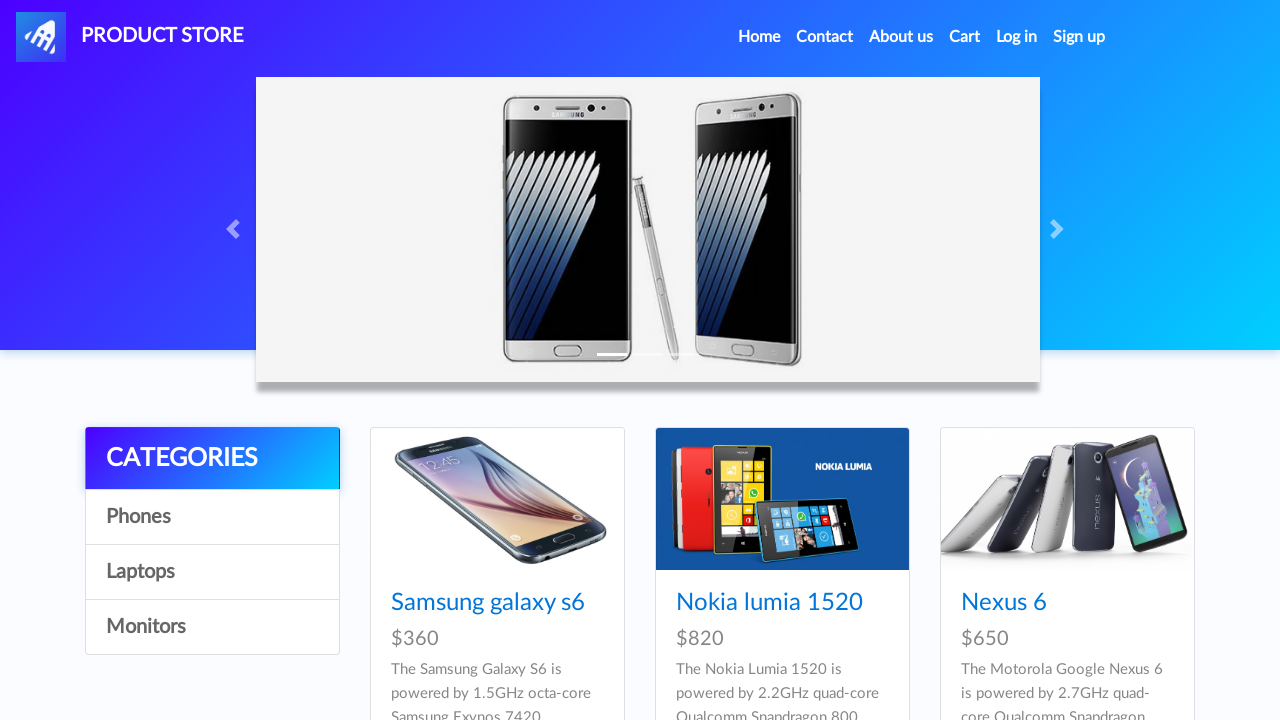